Tests a browser-agnostic approach to working with multiple windows by tracking window handles before and after clicking a link, then switching between windows to verify correct focus.

Starting URL: http://the-internet.herokuapp.com/windows

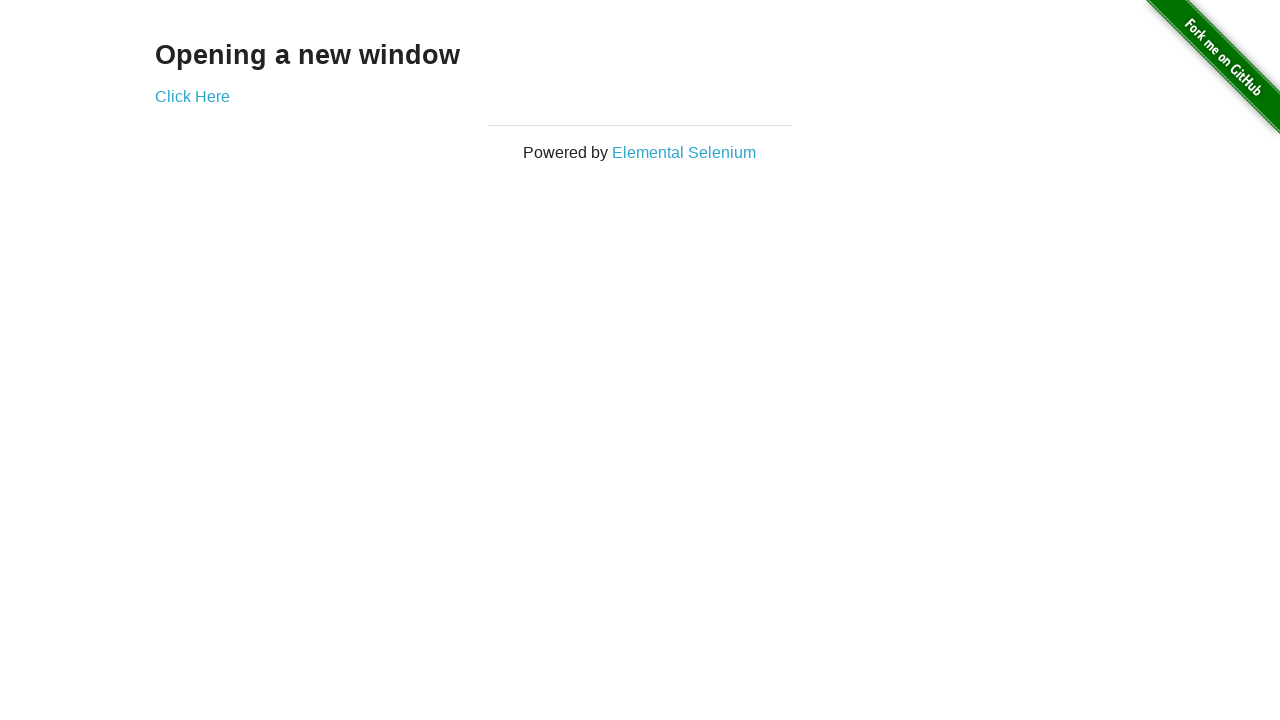

Stored reference to original page
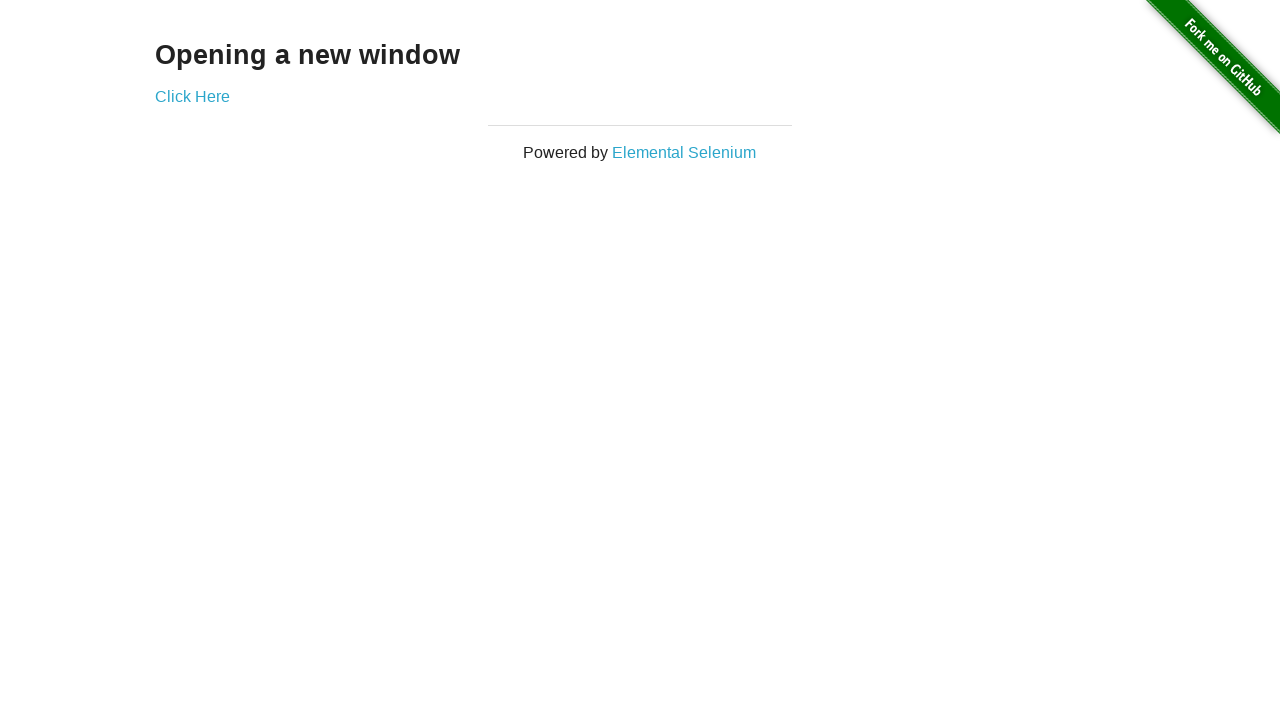

Clicked link to open new window at (192, 96) on .example a
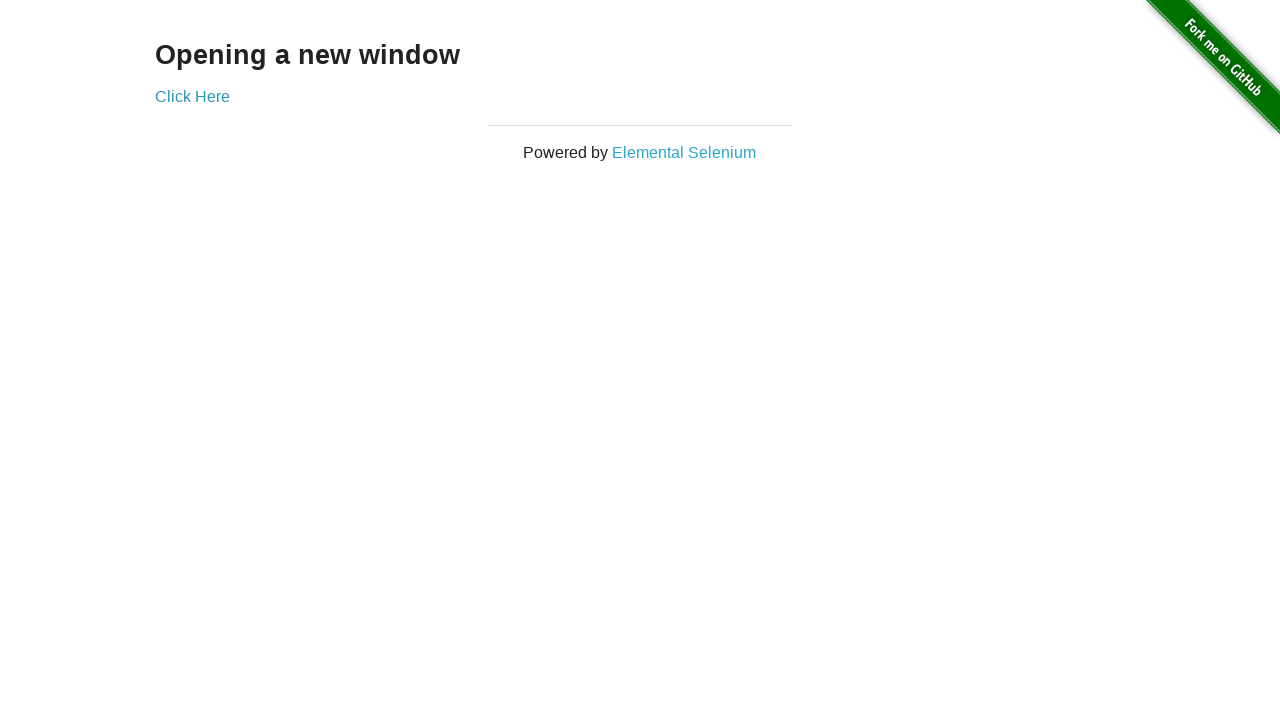

Captured new page reference
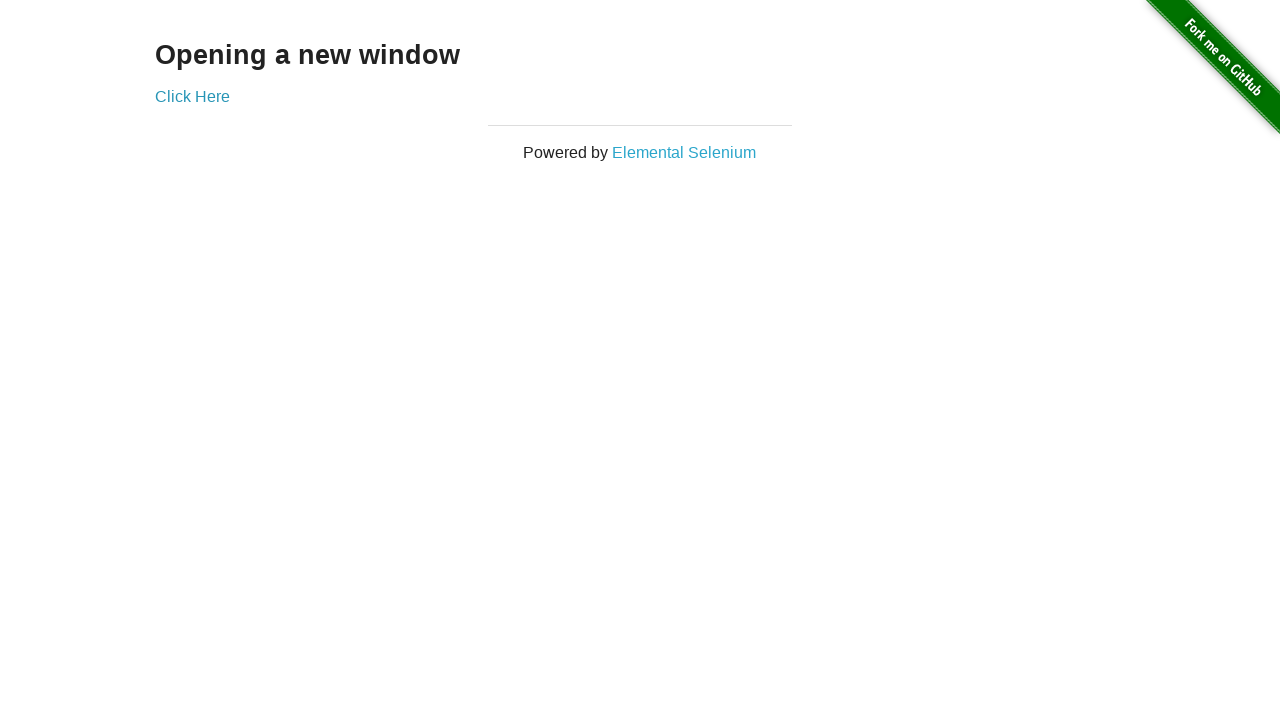

New page finished loading
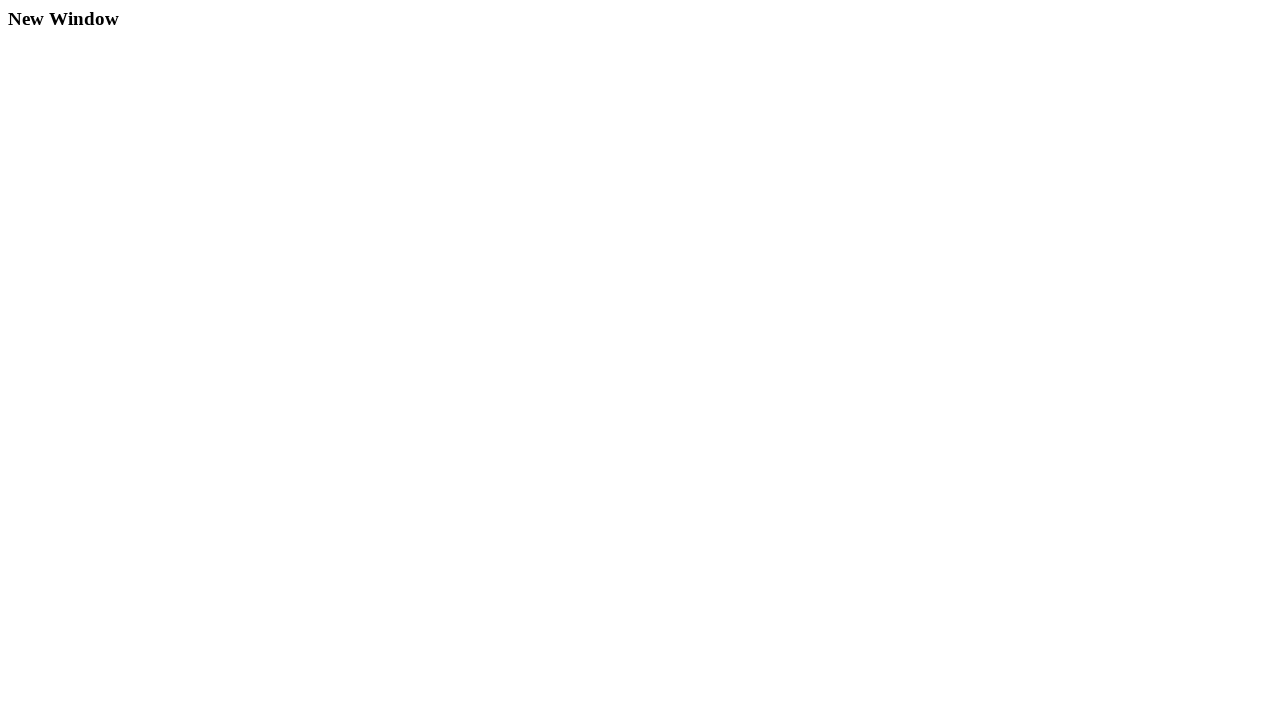

Verified original window title is not 'New Window'
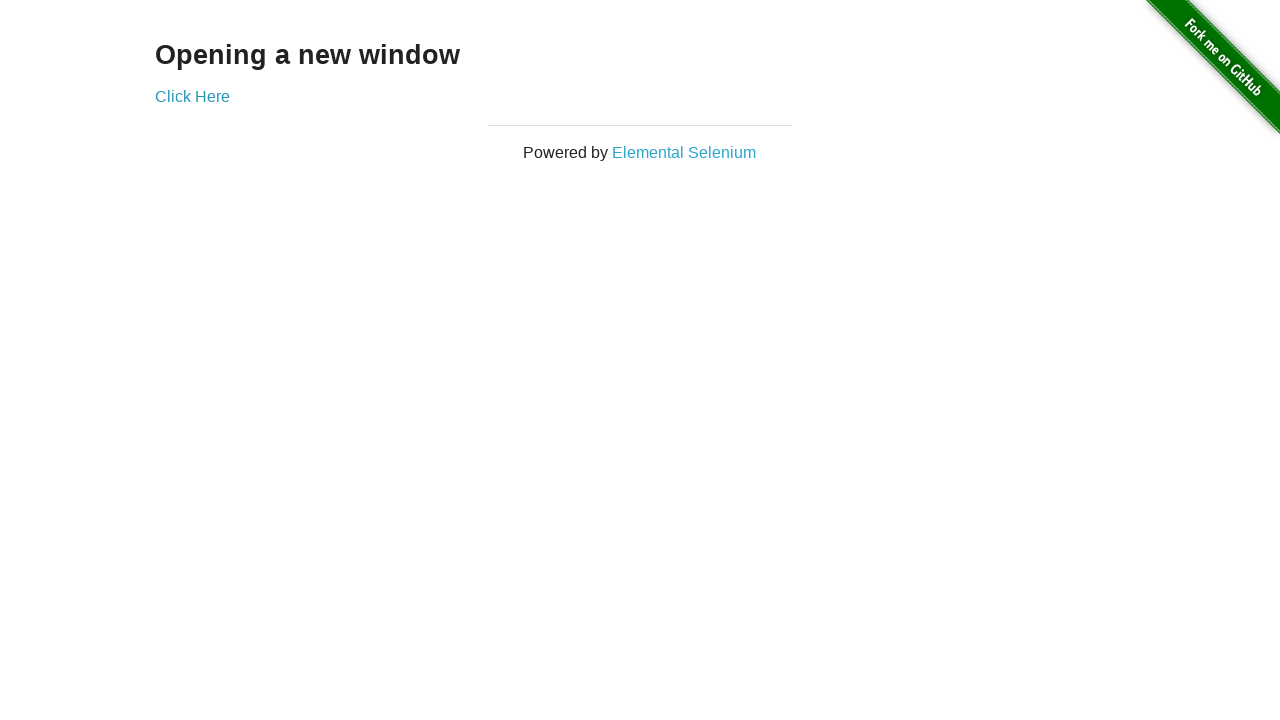

Verified new window title is 'New Window'
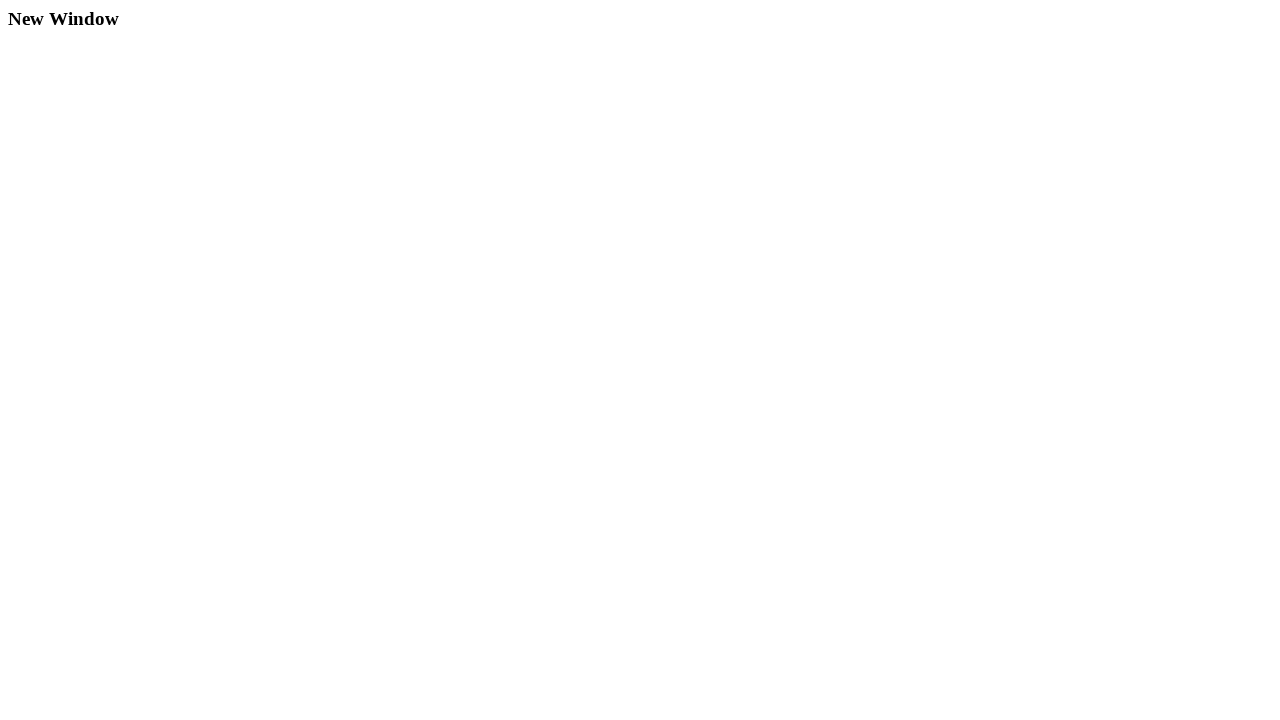

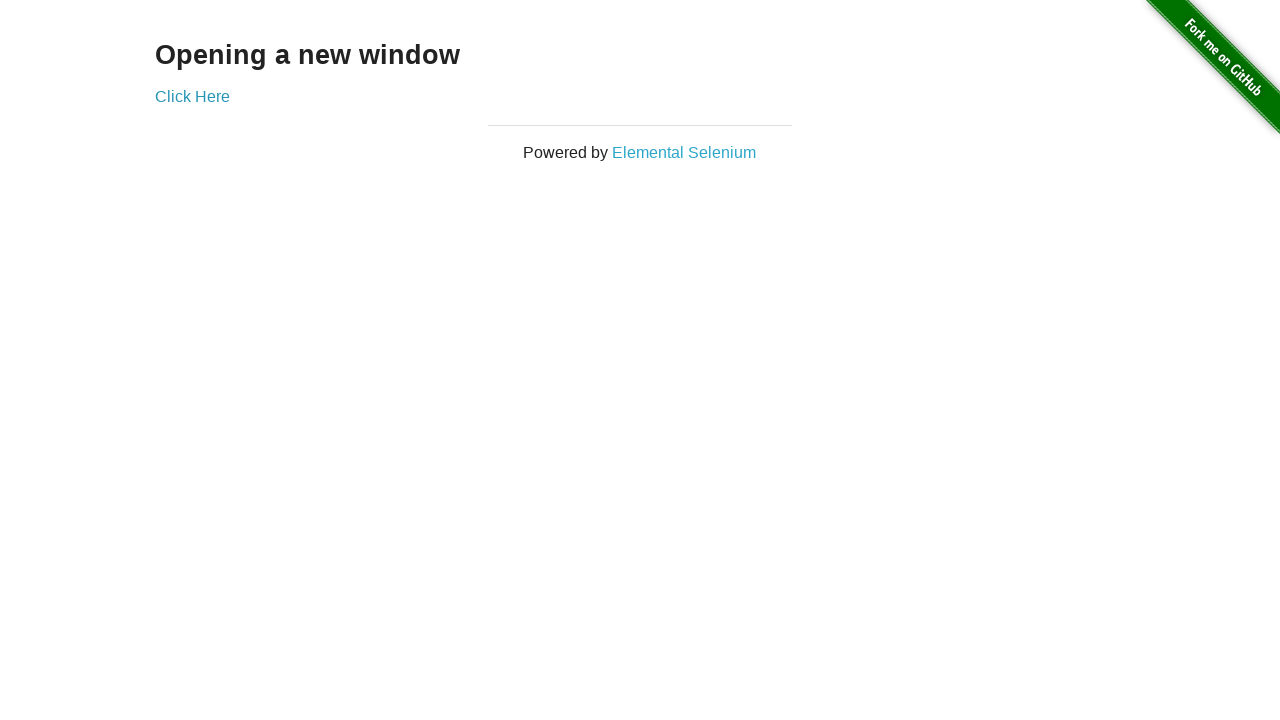